Tests JavaScript confirm dialog by clicking the JS Confirm button, accepting it, and verifying the result message shows OK was clicked

Starting URL: https://the-internet.herokuapp.com/javascript_alerts

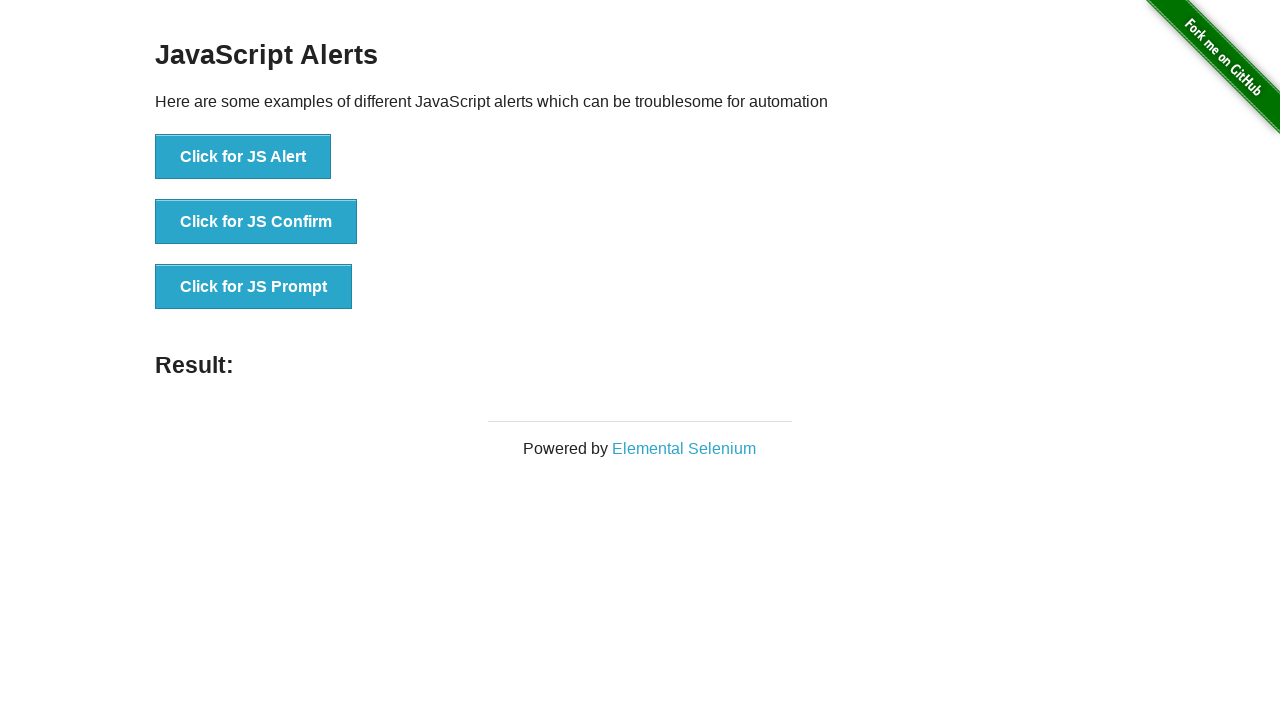

Set up dialog handler to accept confirm dialogs
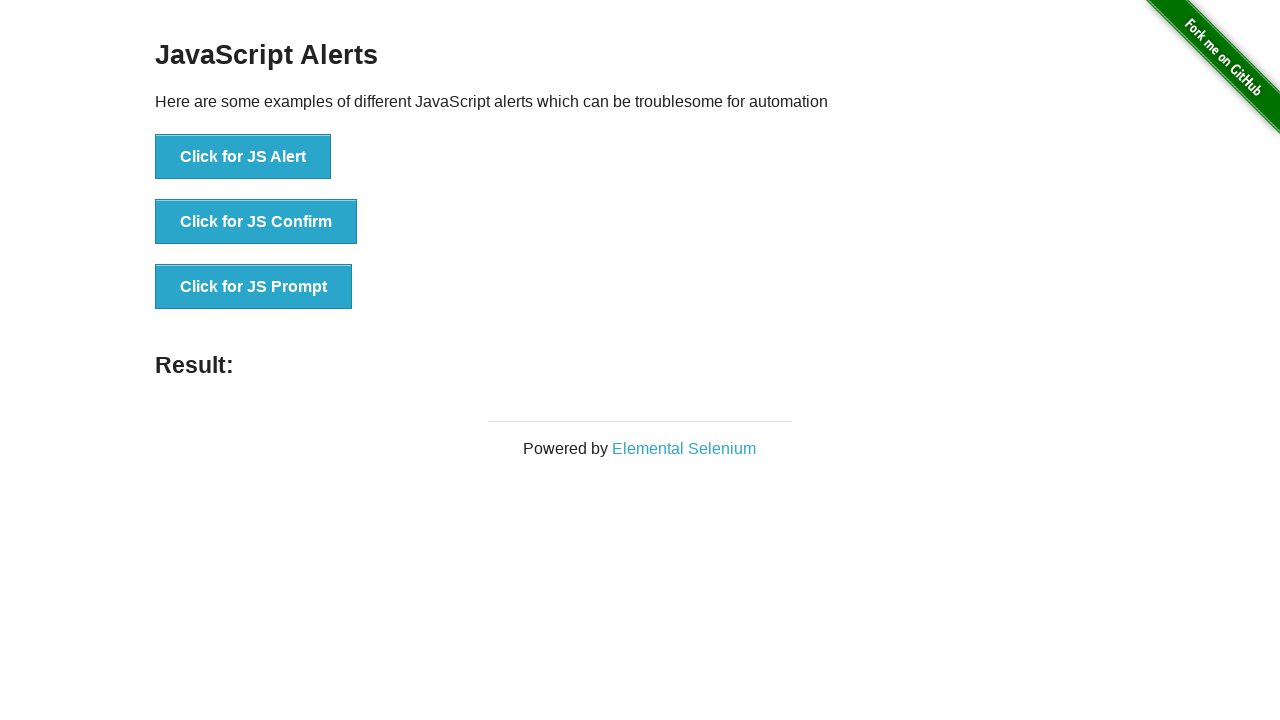

Clicked JS Confirm button to trigger JavaScript confirm dialog at (256, 222) on button[onclick*='jsConfirm']
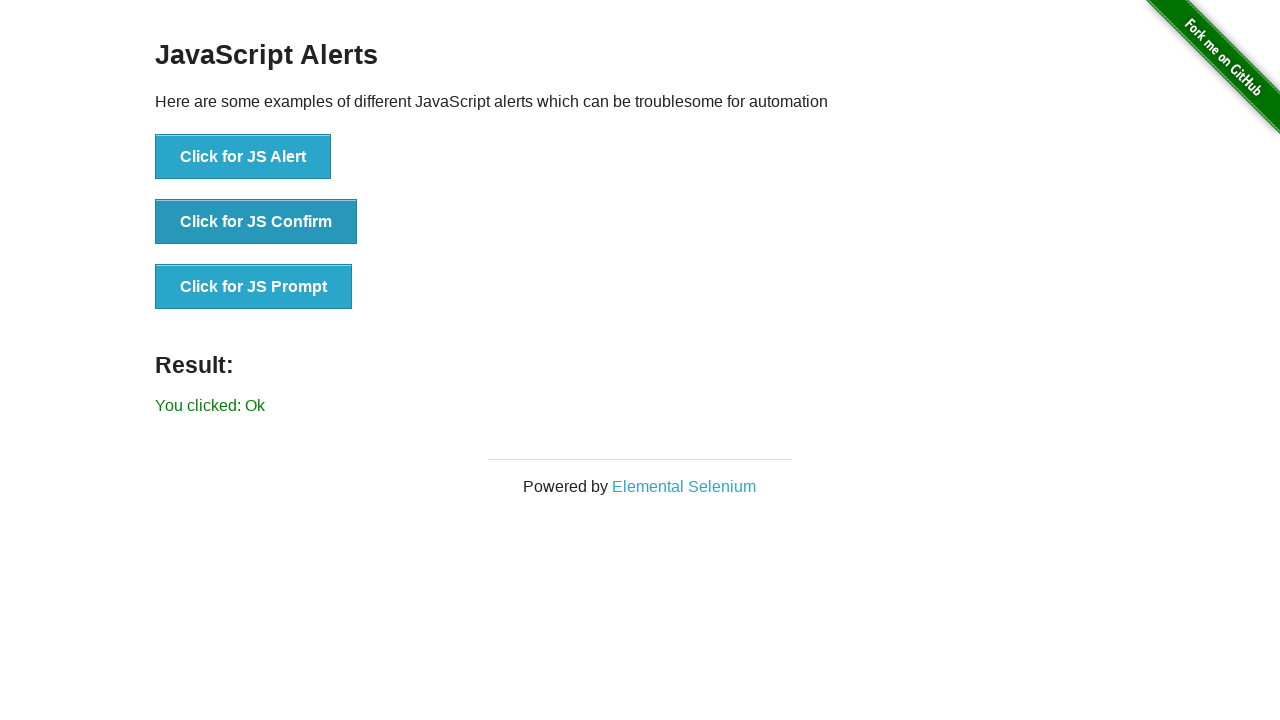

Result message appeared after accepting confirm dialog
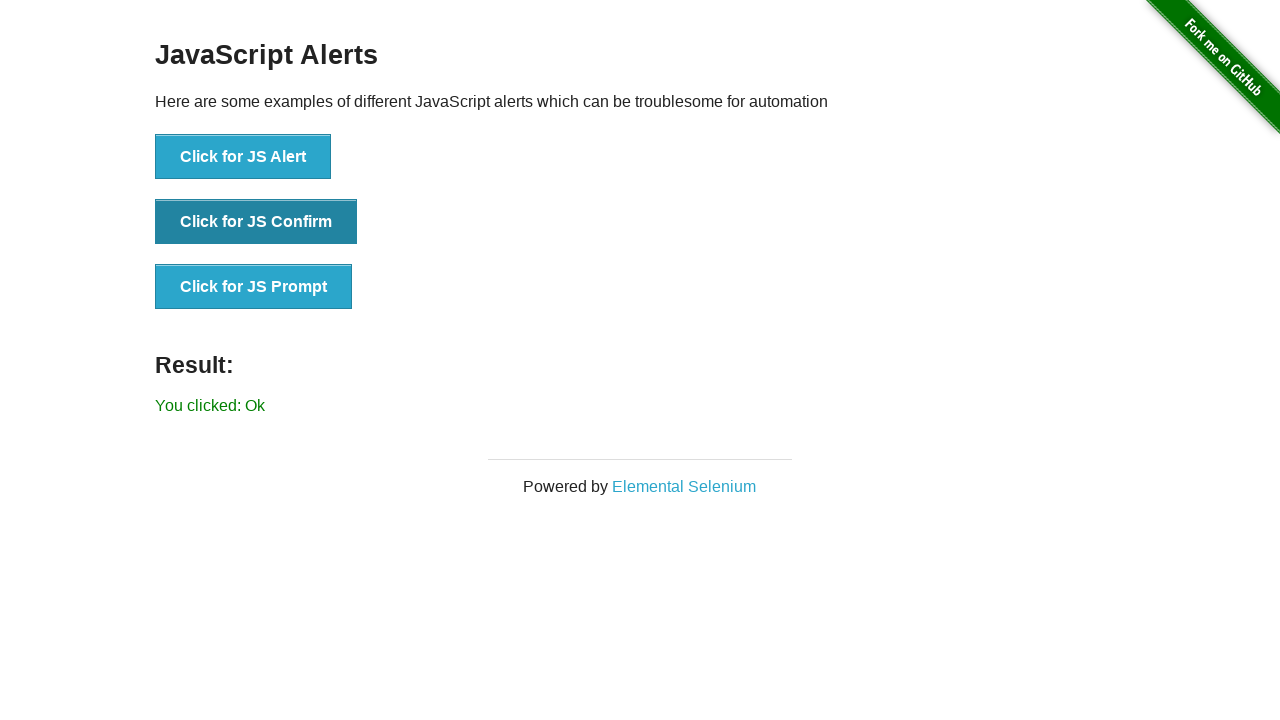

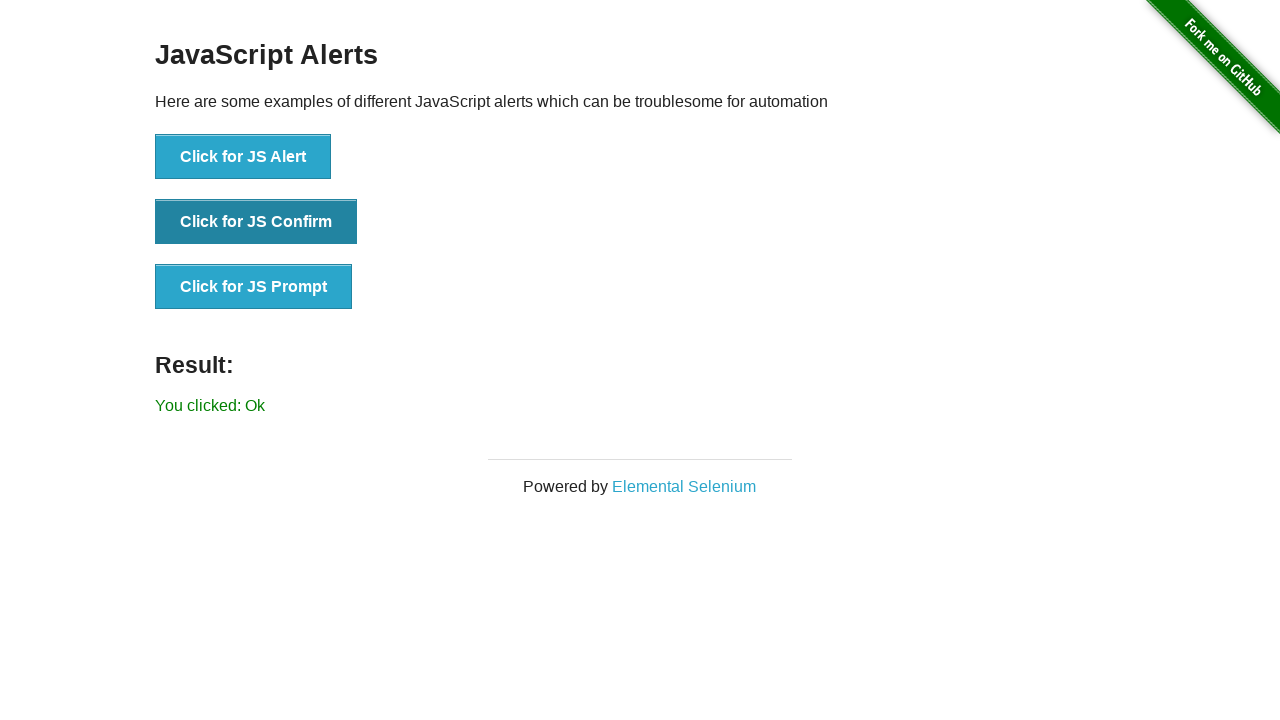